Tests user registration form by filling all required fields including personal information, address, and account credentials, then submitting the form

Starting URL: https://parabank.parasoft.com/parabank/register.htm

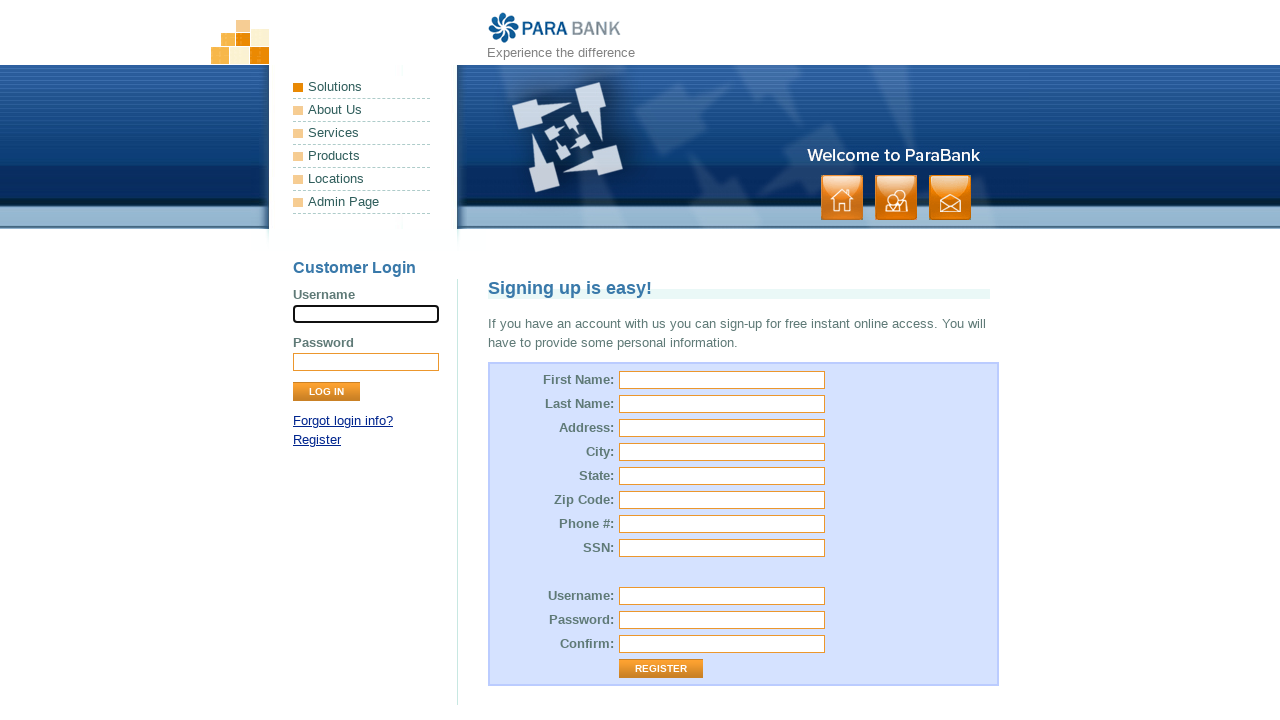

Filled first name field with 'John' on #customer\.firstName
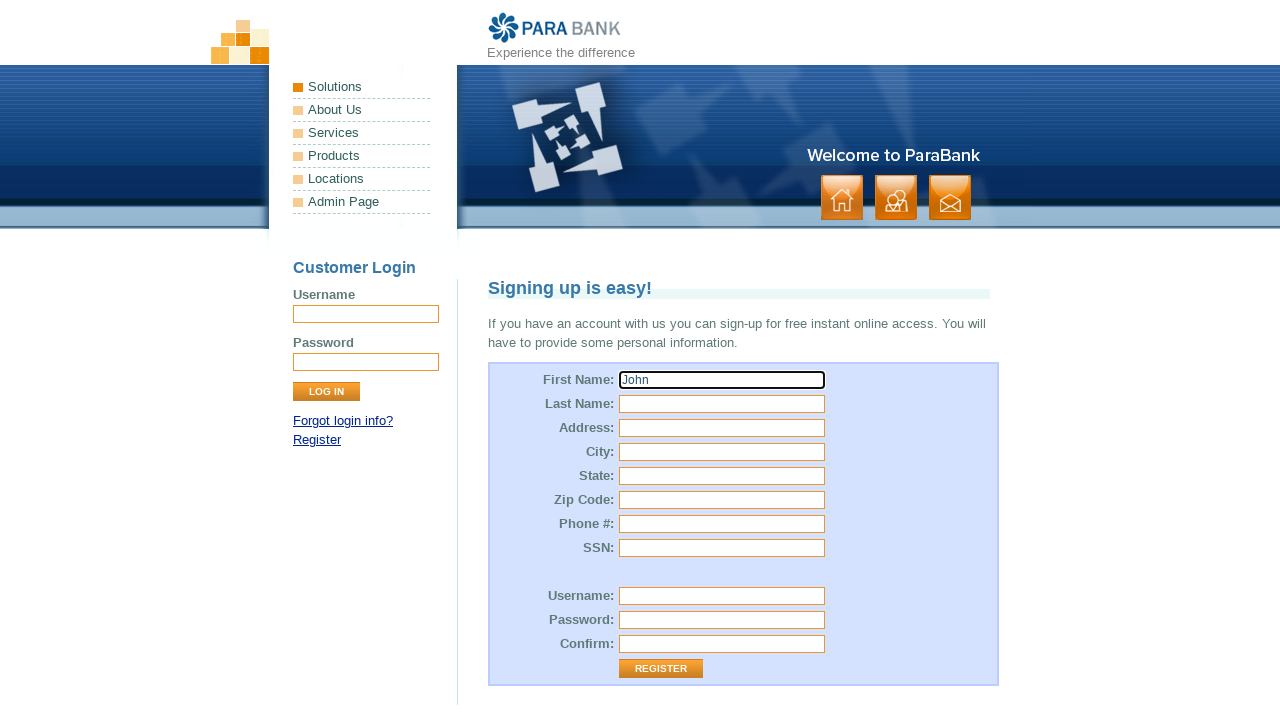

Filled last name field with 'Smith' on #customer\.lastName
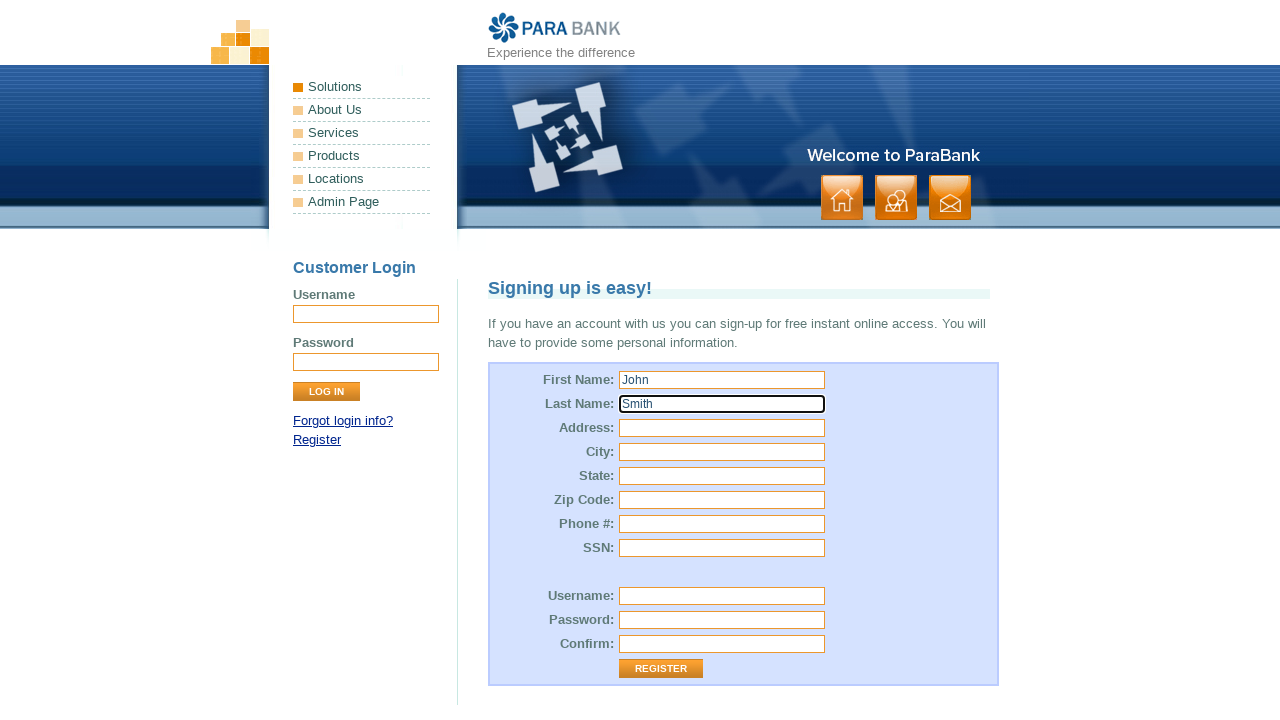

Filled street address field with '123 Main Street' on #customer\.address\.street
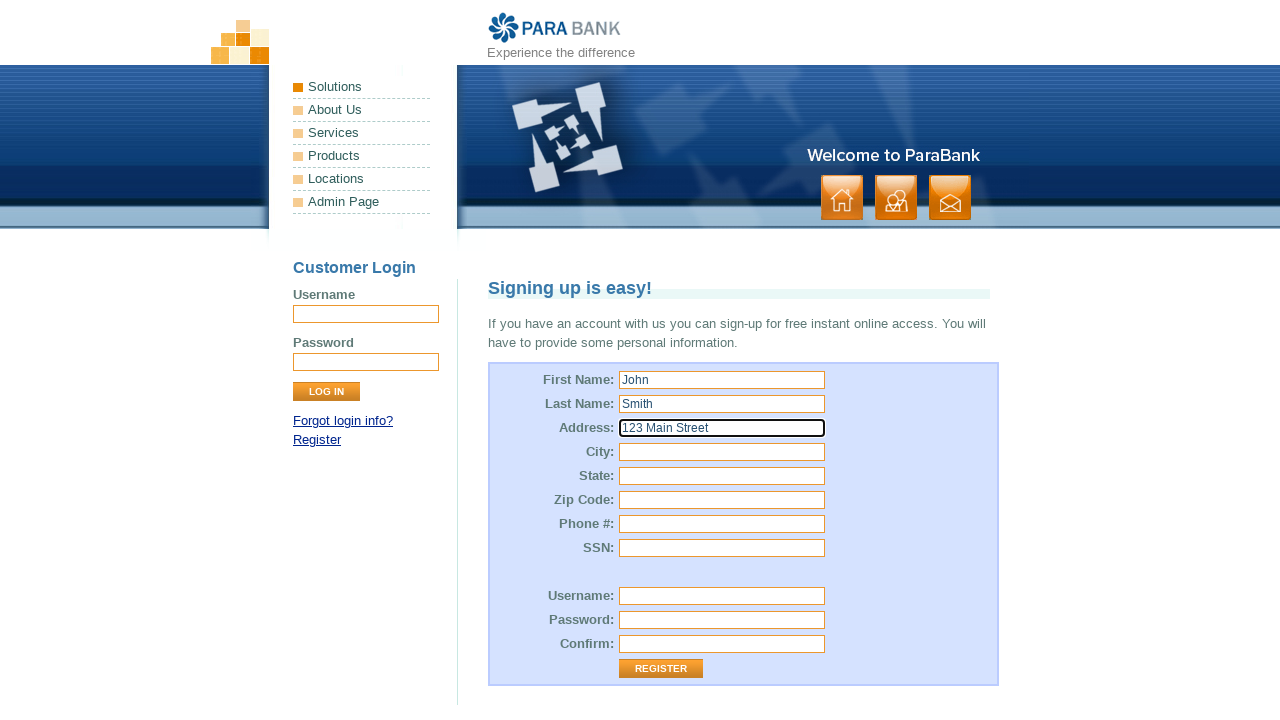

Filled city field with 'San Francisco' on #customer\.address\.city
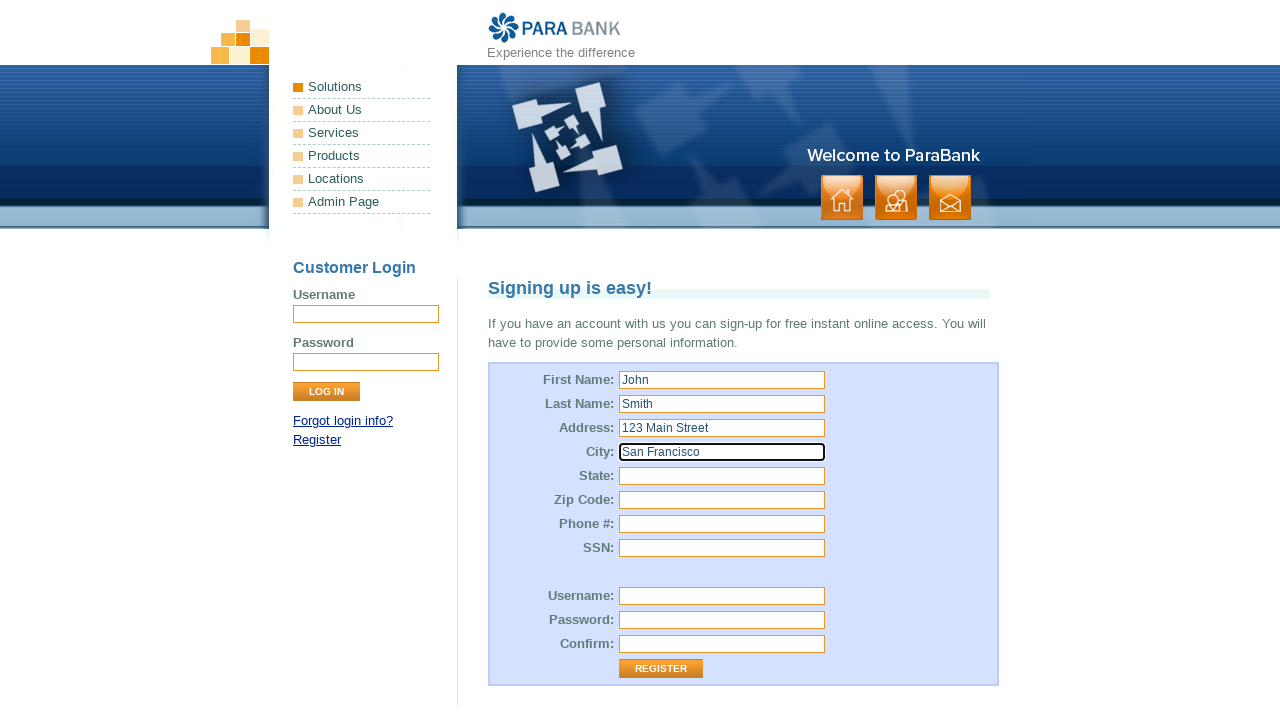

Filled state field with 'California' on #customer\.address\.state
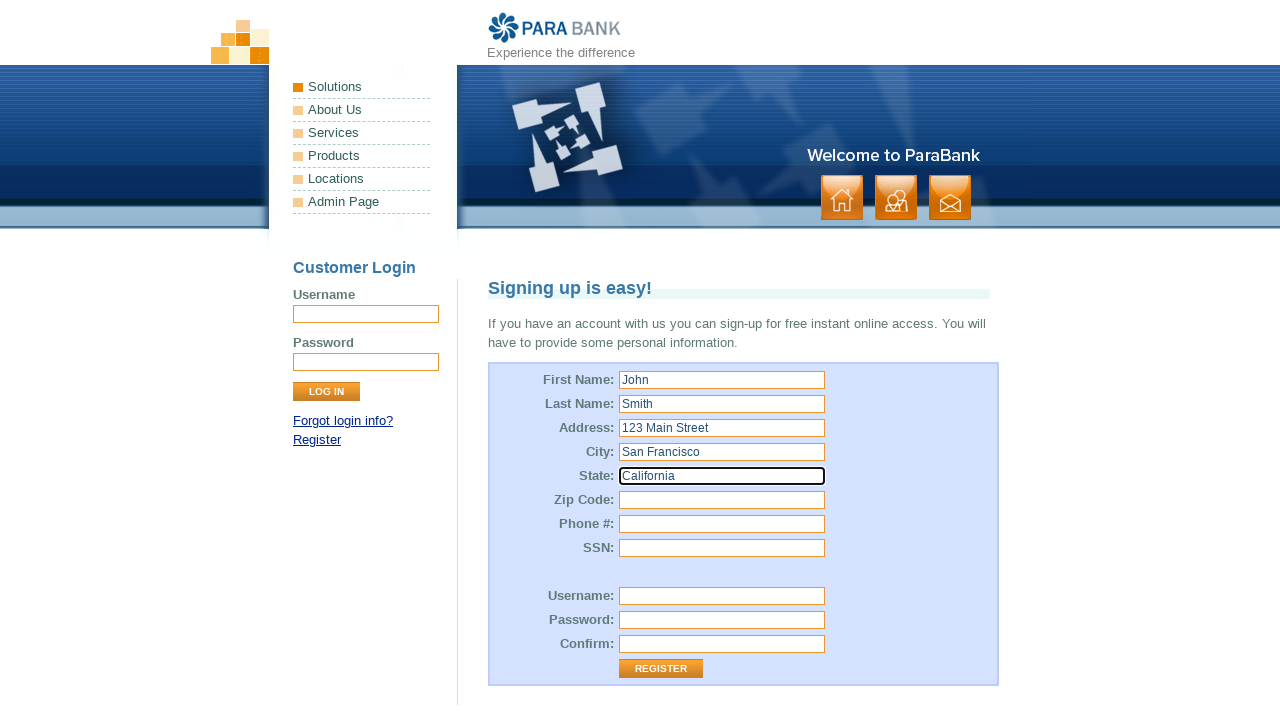

Filled zip code field with '94105' on #customer\.address\.zipCode
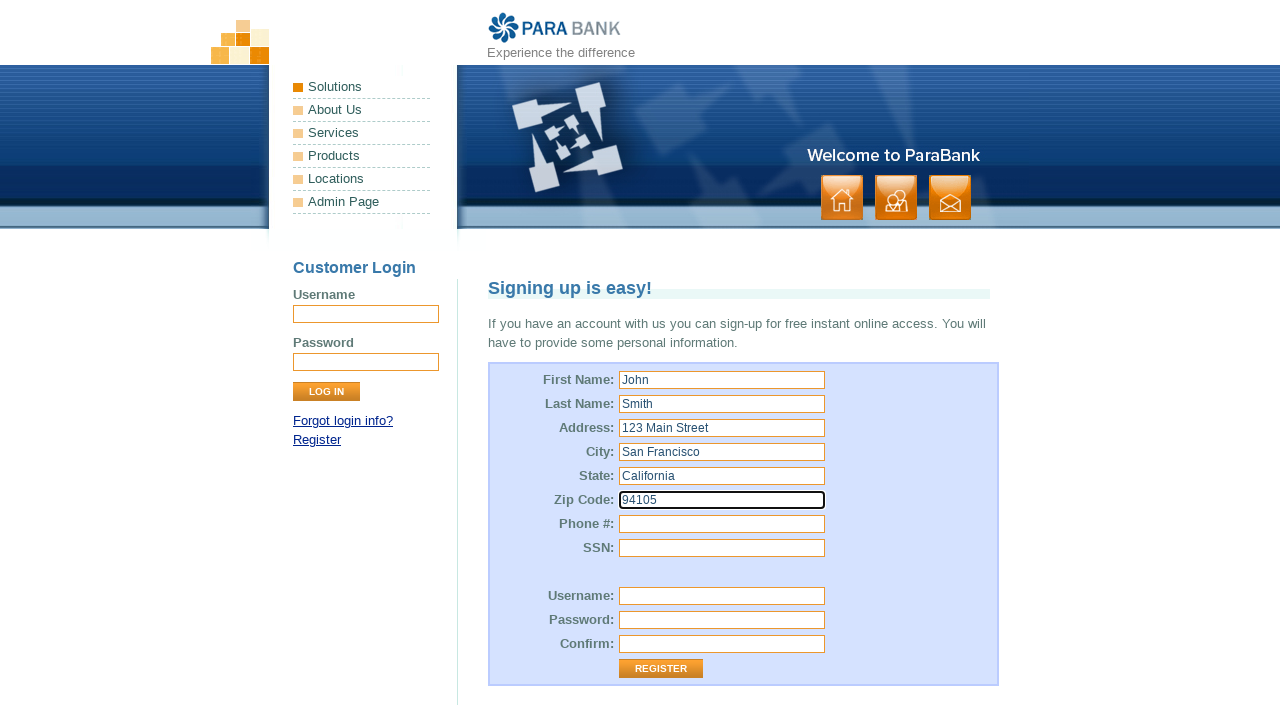

Filled phone number field with '4155551234' on #customer\.phoneNumber
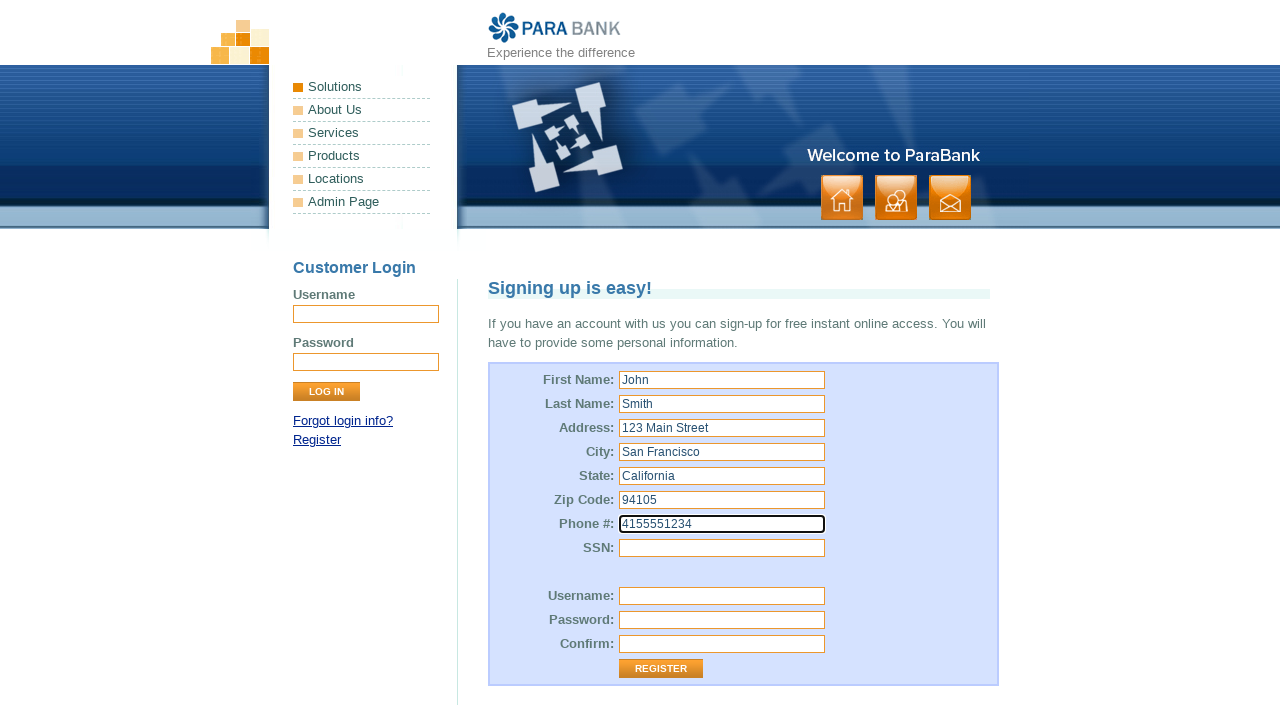

Filled SSN field with '123456789' on #customer\.ssn
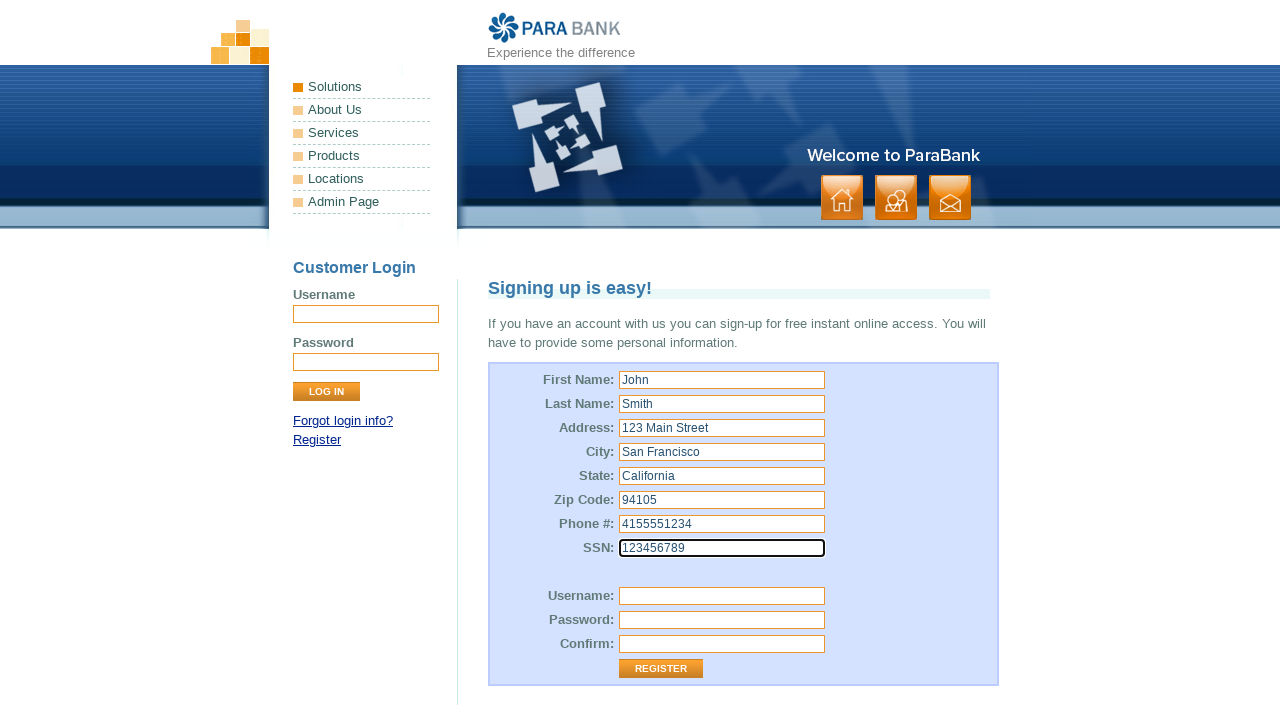

Filled username field with 'testuser2024' on #customer\.username
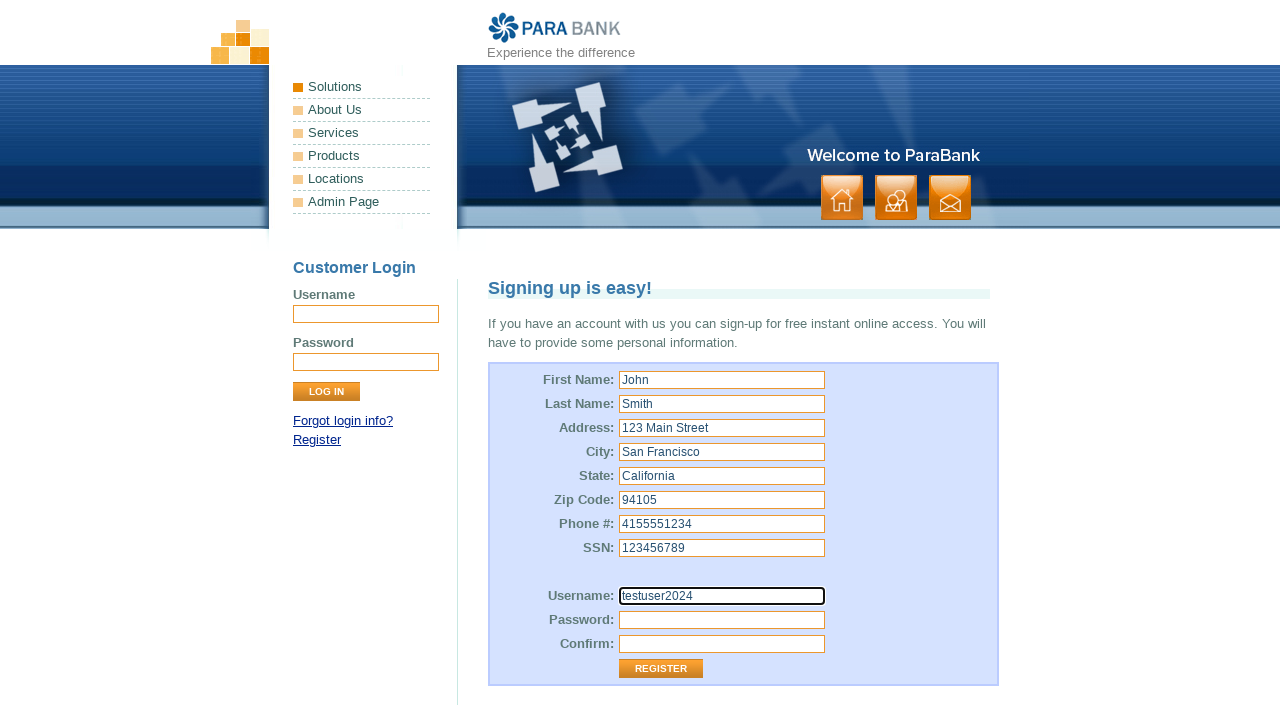

Filled password field with 'SecurePass123!' on #customer\.password
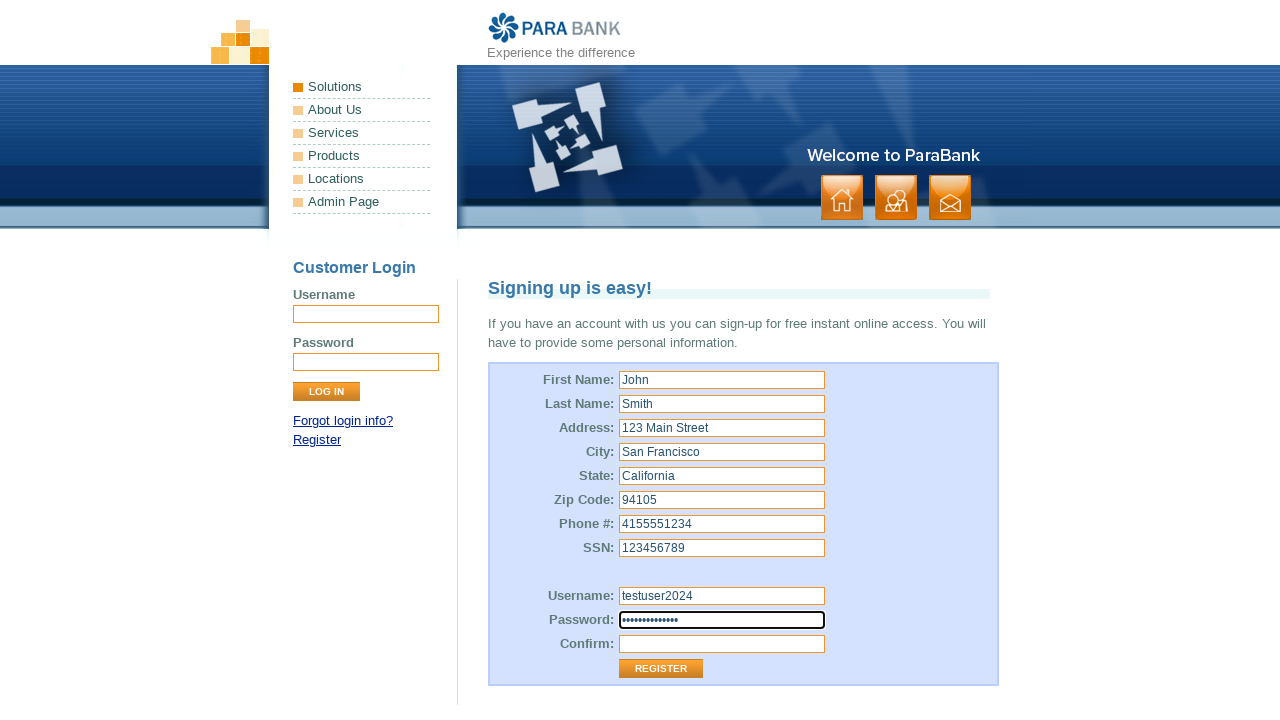

Filled repeated password field with 'SecurePass123!' on #repeatedPassword
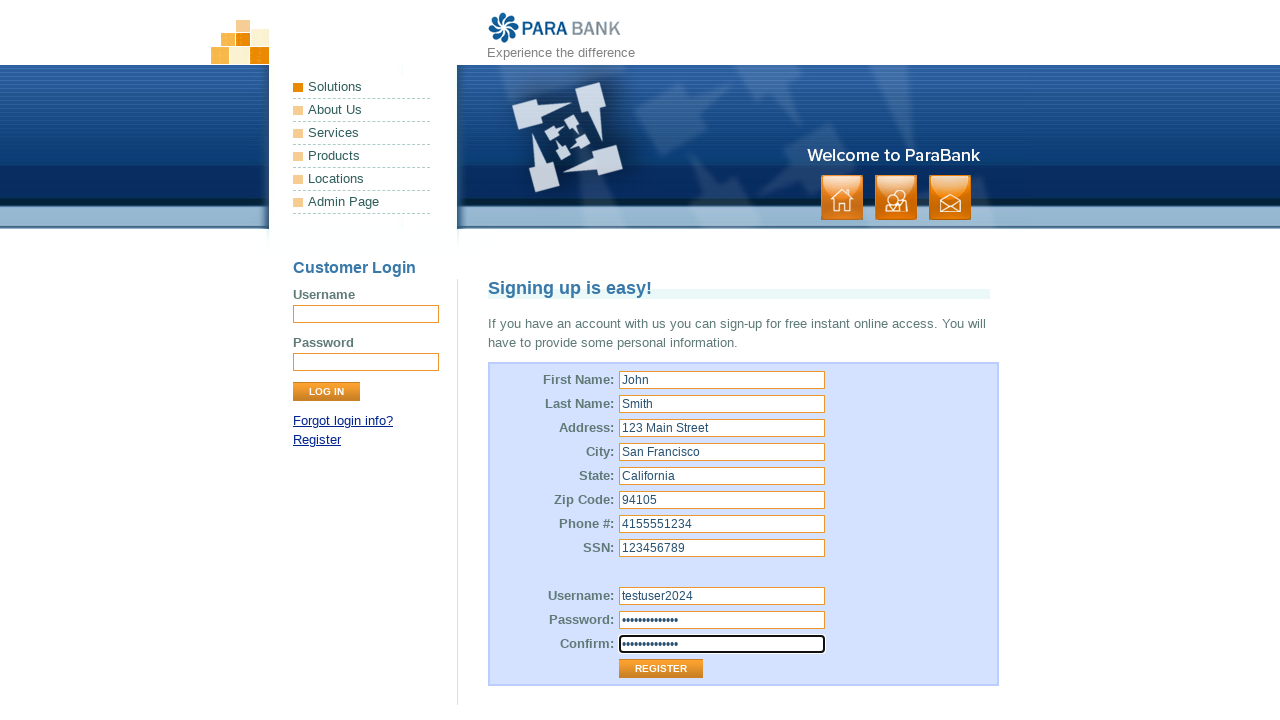

Clicked submit button to register user at (661, 669) on xpath=//*[@id="customerForm"]/table/tbody/tr[13]/td[2]/input
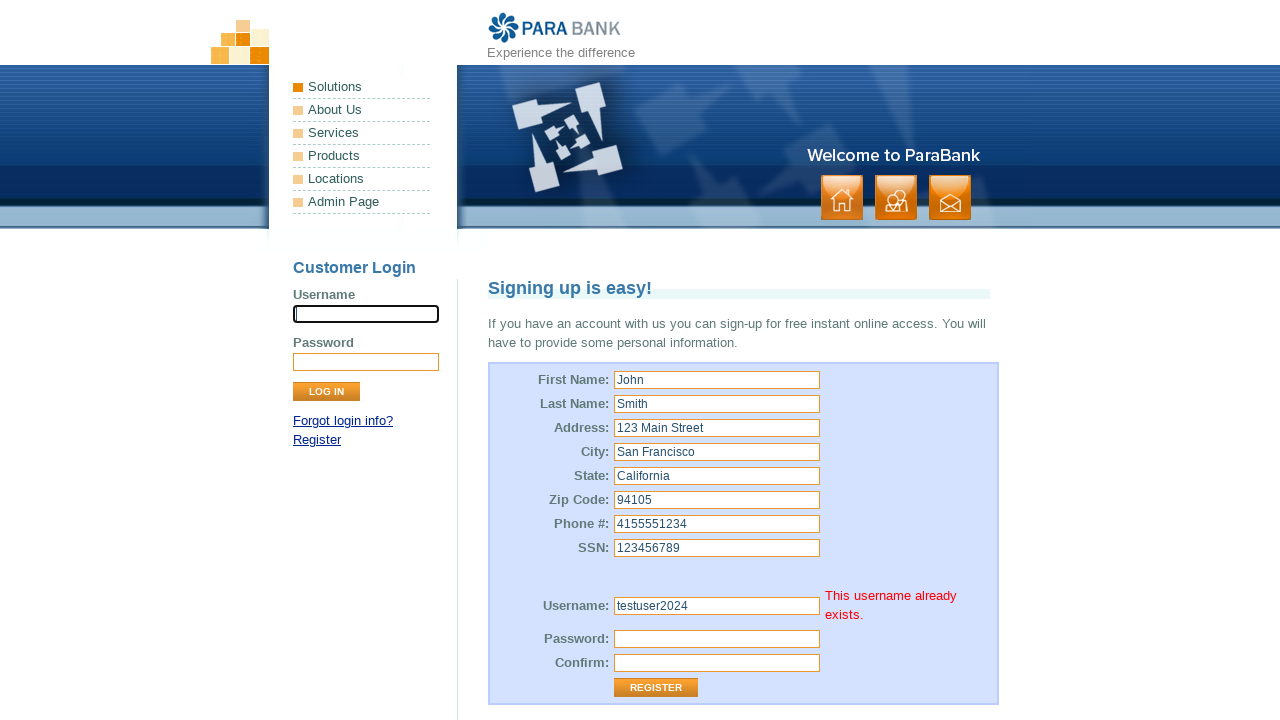

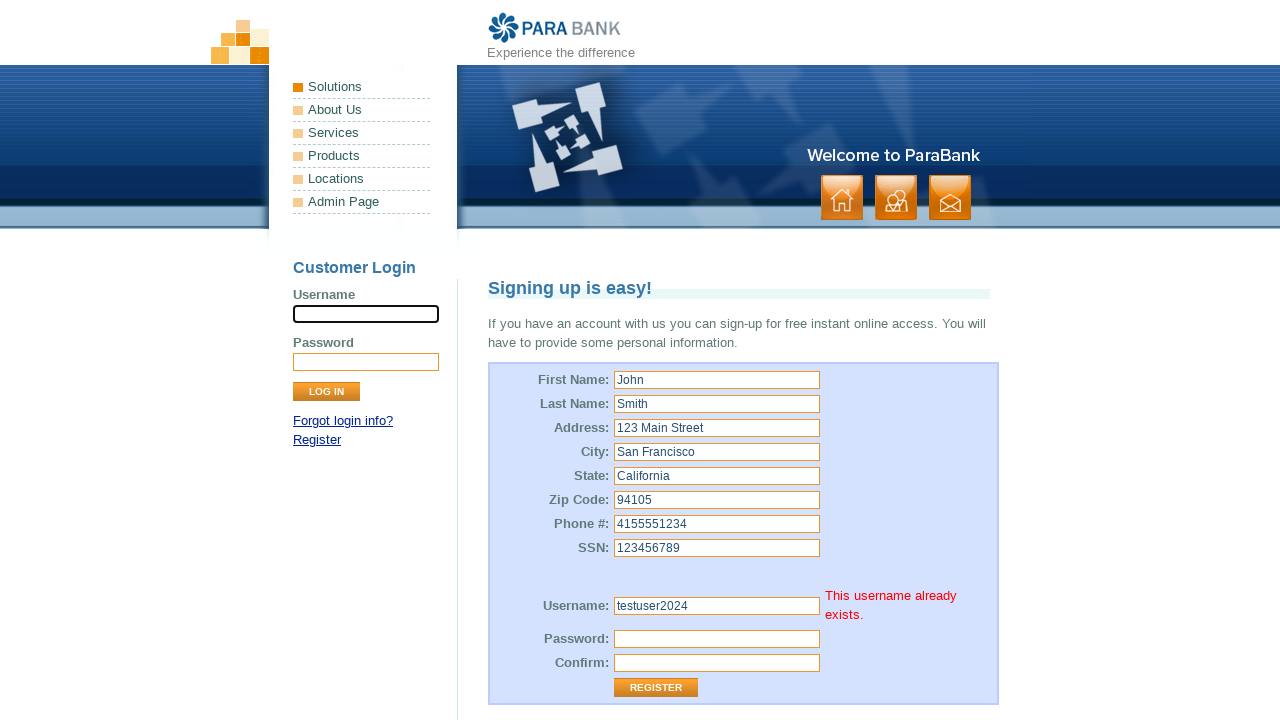